Tests the jQuery UI resizable widget by dragging the resize handle to expand the resizable element

Starting URL: https://jqueryui.com/resizable/

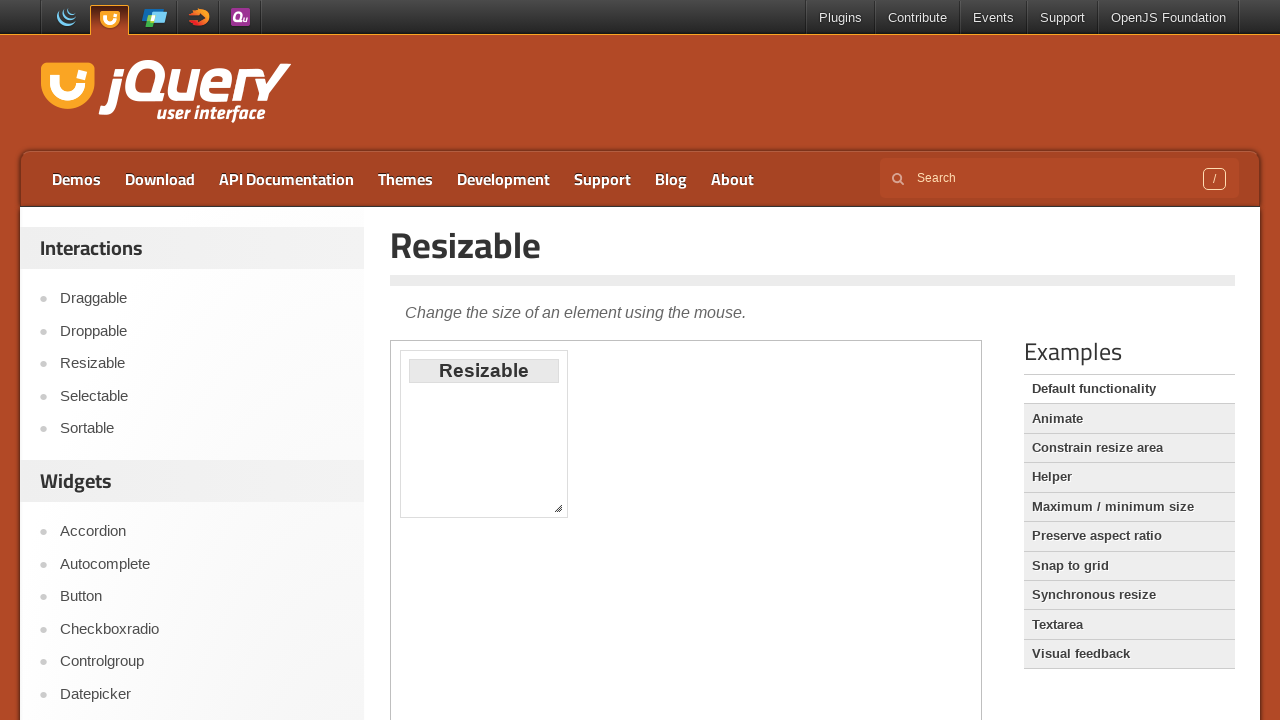

Located the demo iframe
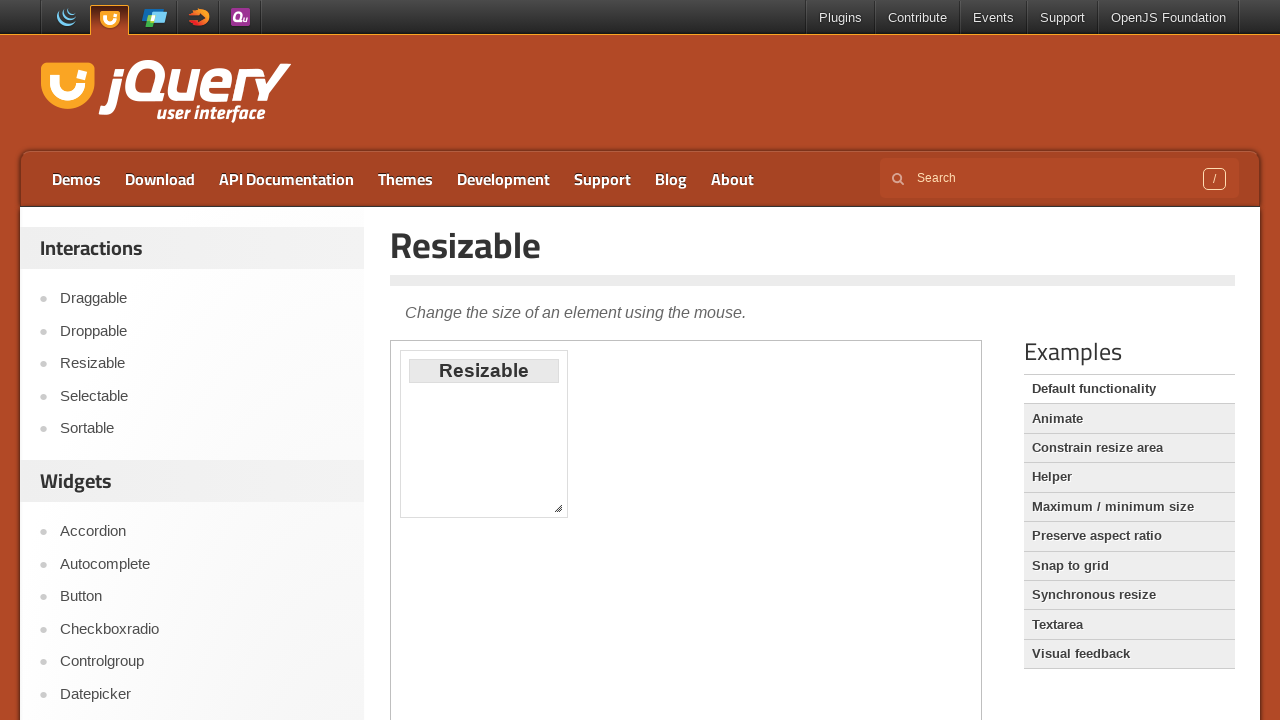

Located the resizable element's resize handle
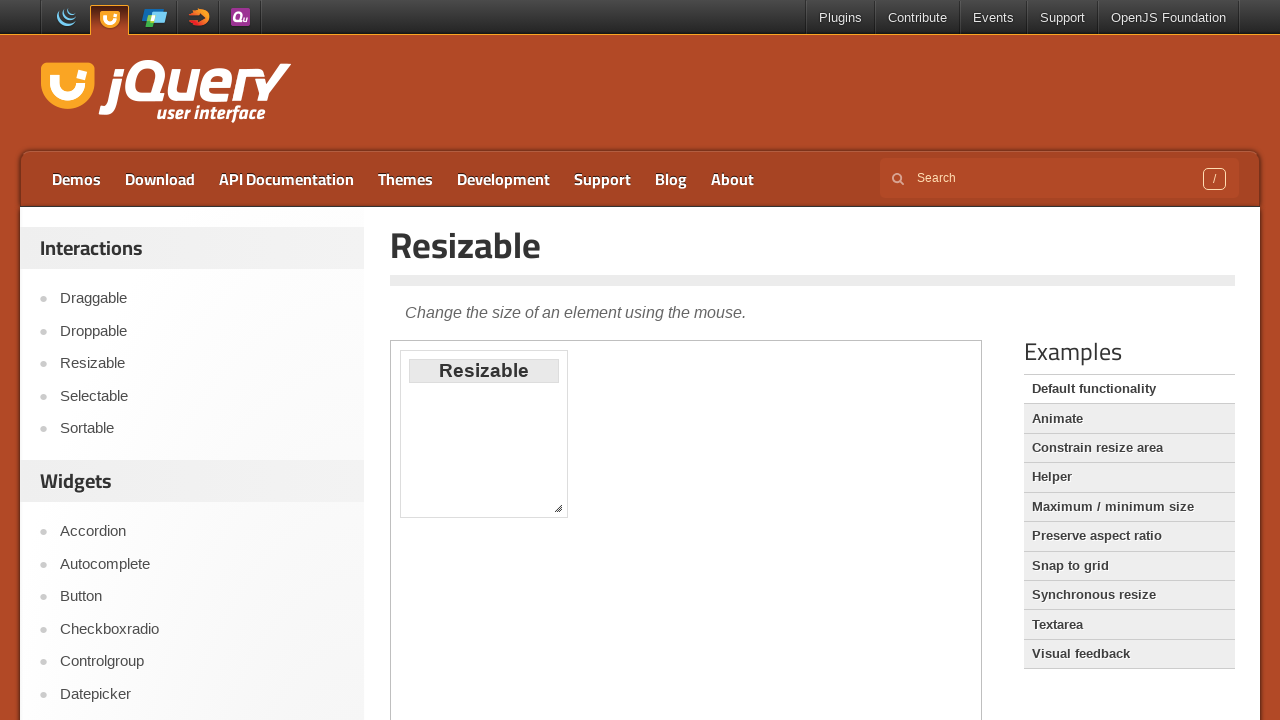

Retrieved bounding box coordinates of the resize handle
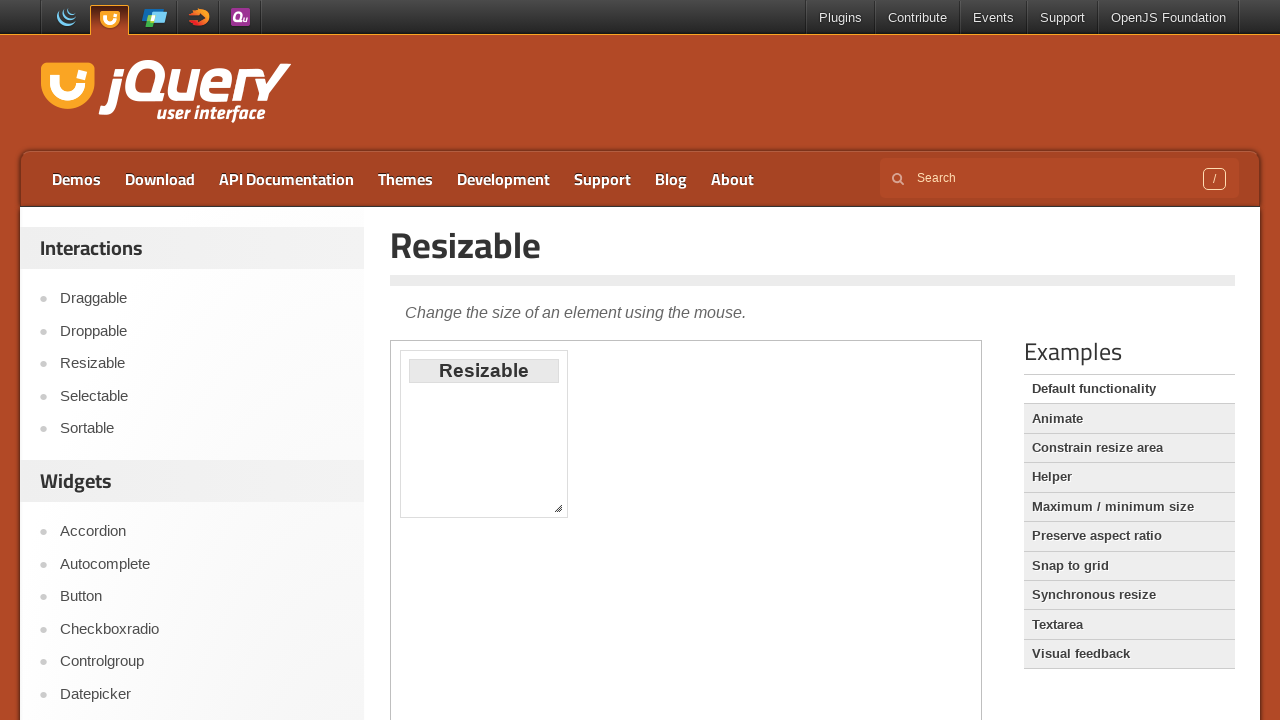

Moved mouse to center of resize handle at (558, 508)
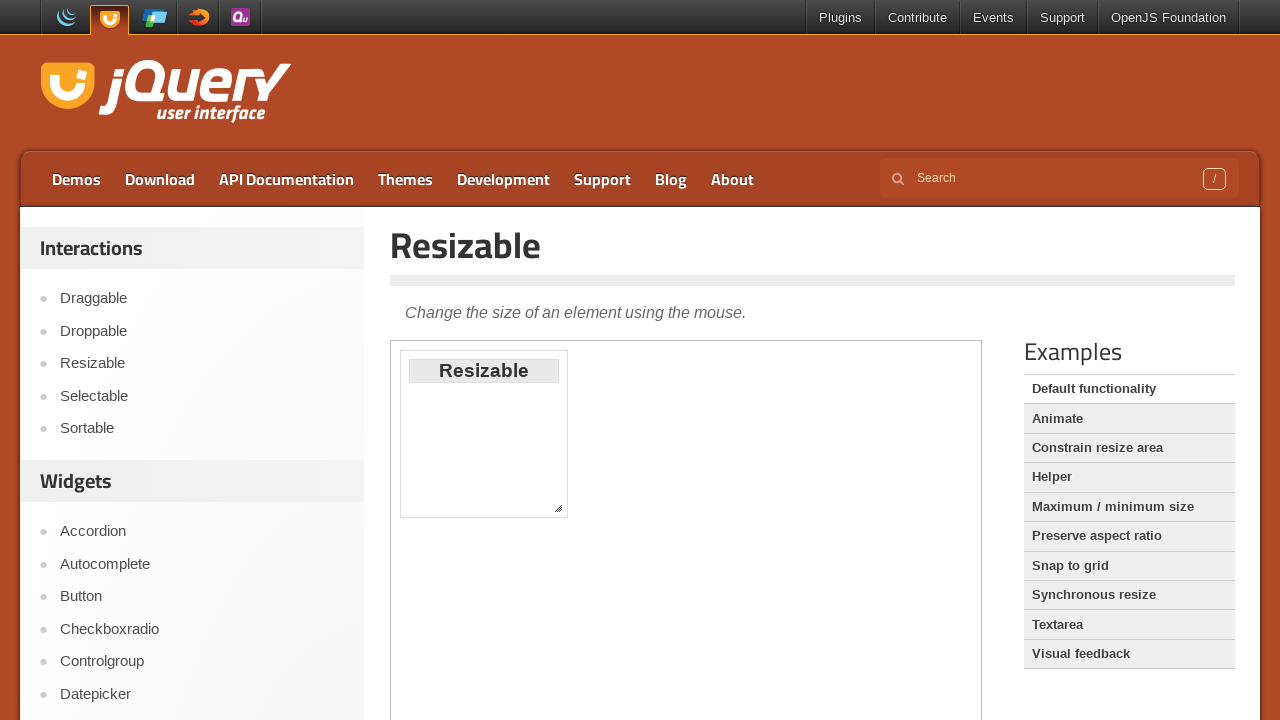

Pressed down mouse button on resize handle at (558, 508)
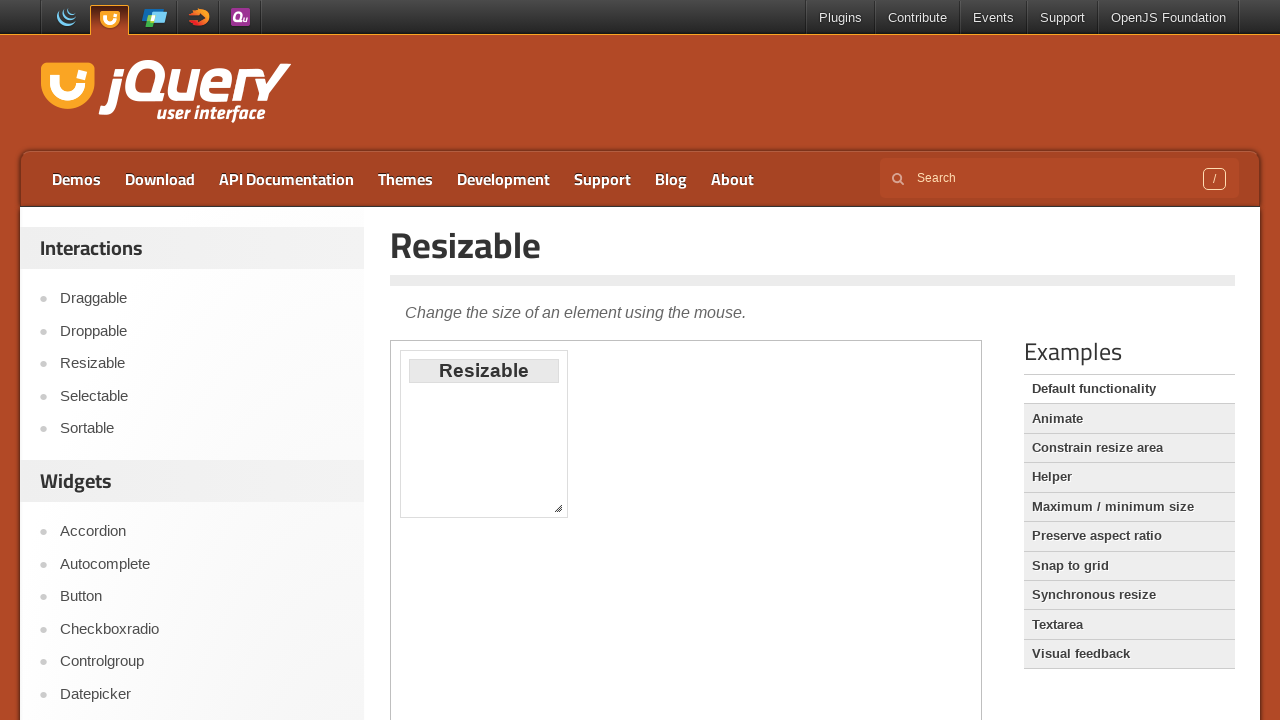

Dragged resize handle 50 pixels right and 50 pixels down at (608, 558)
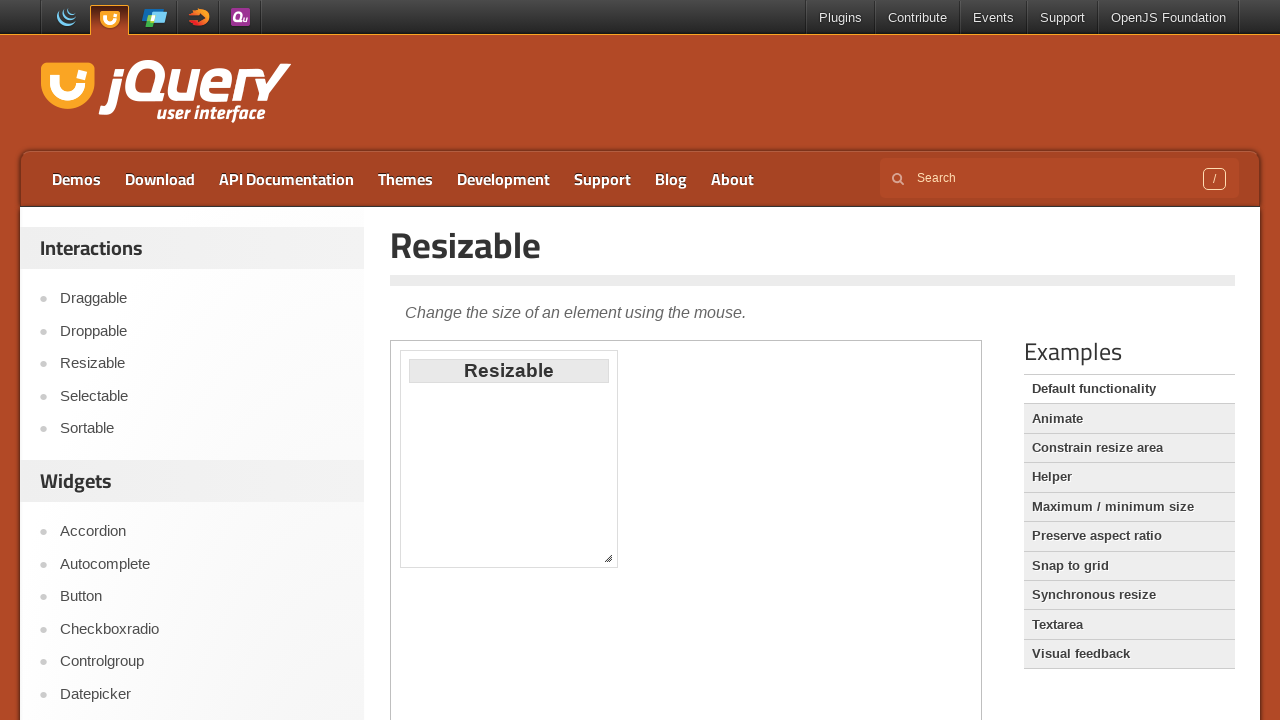

Released mouse button to complete resize operation at (608, 558)
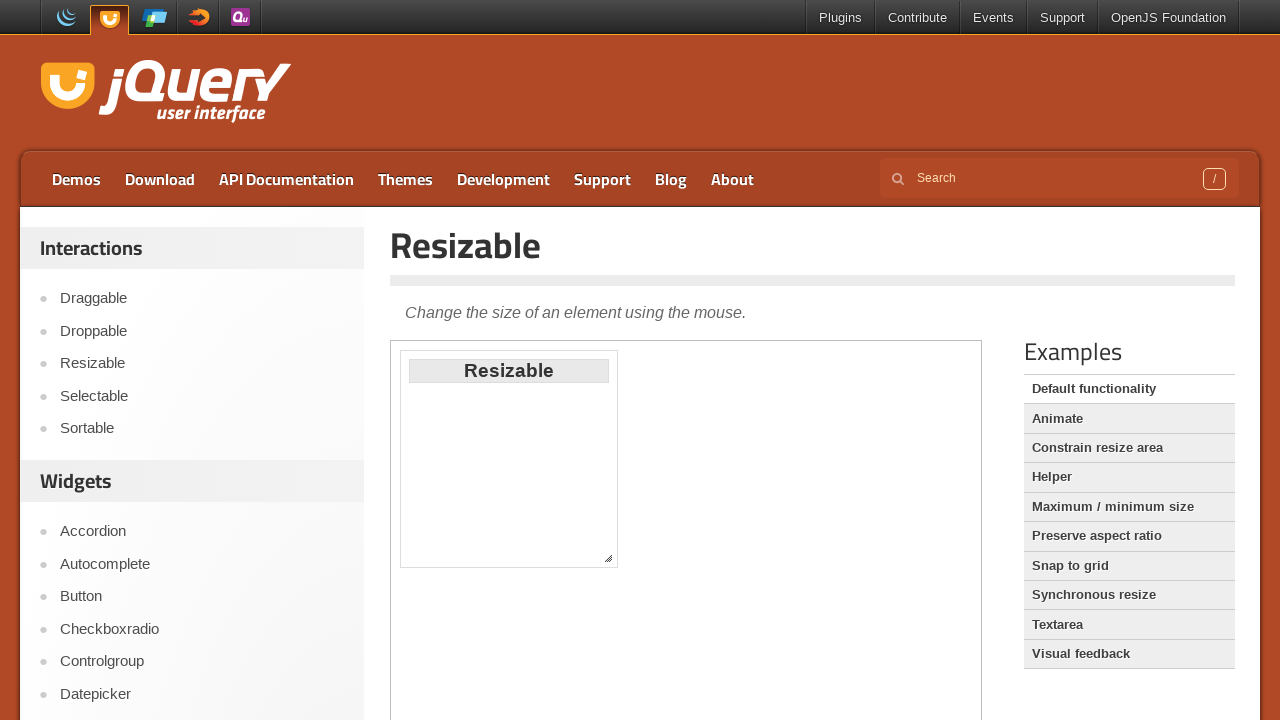

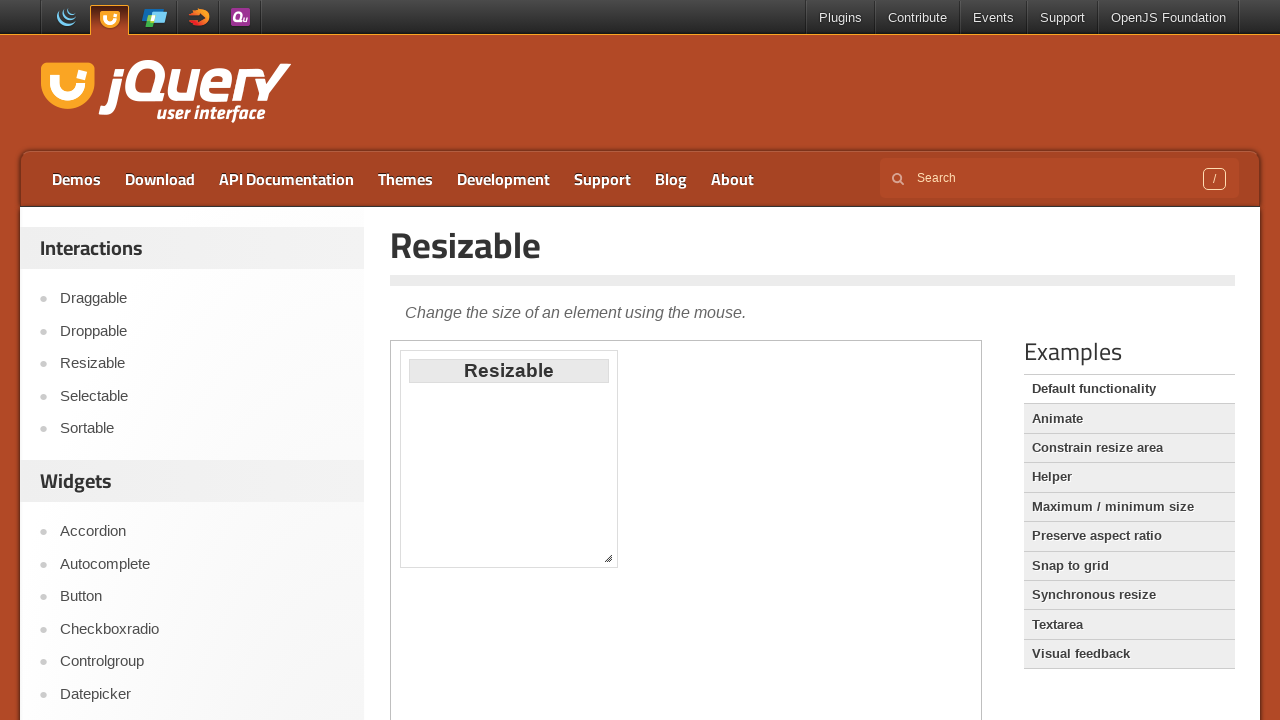